Tests dynamic web table handling by locating a specific product (Apple iPhone) and extracting its price value

Starting URL: https://demoapps.qspiders.com/ui/table/dynamicTable

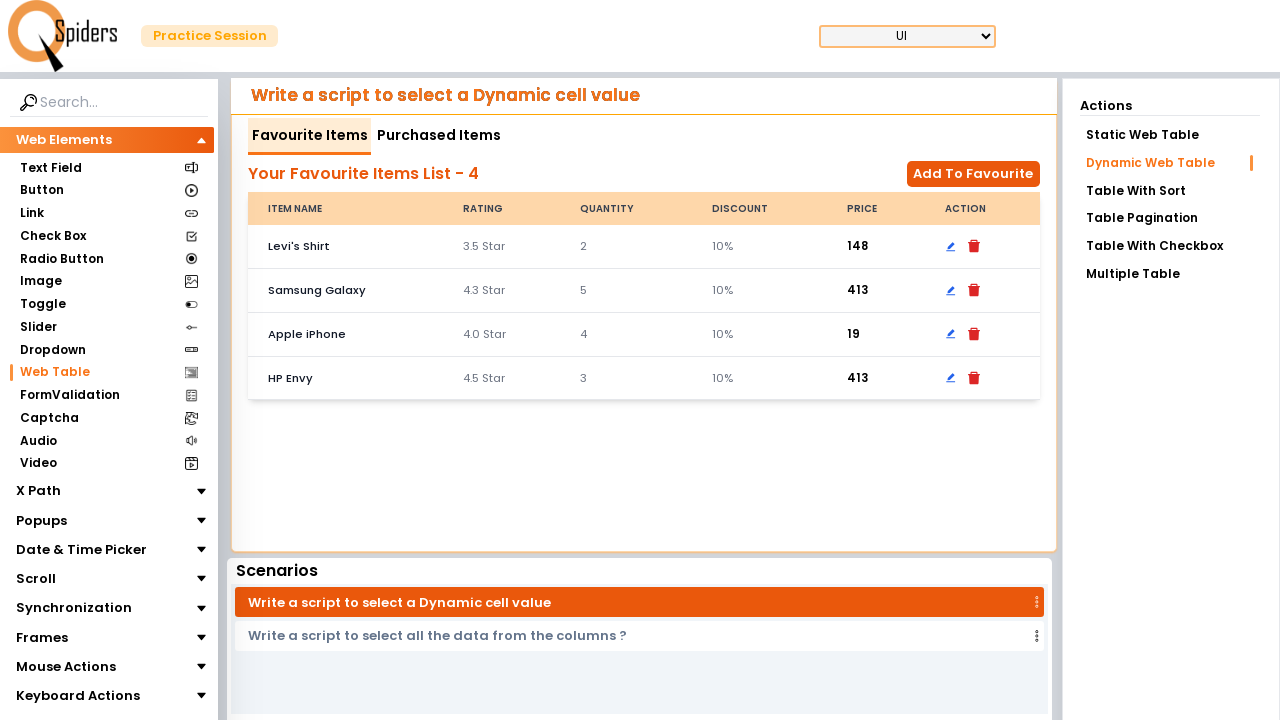

Located price cell for Apple iPhone product using XPath
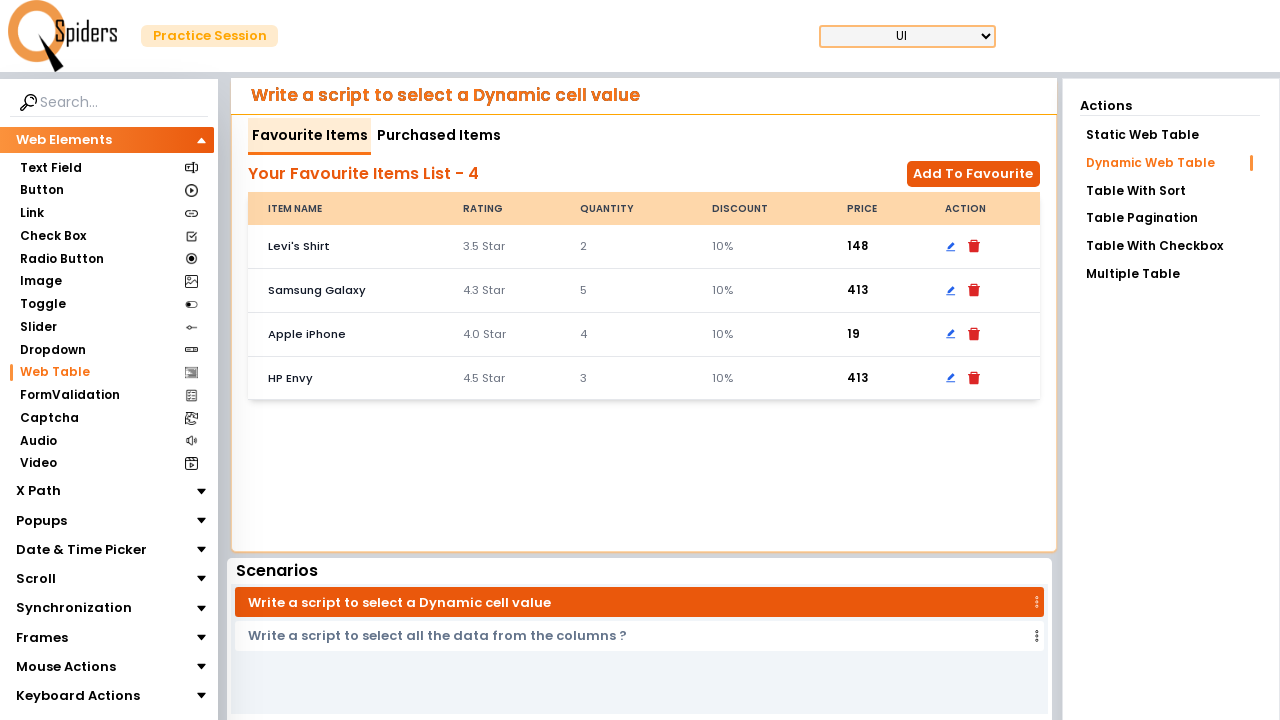

Waited for Apple iPhone price element to be visible
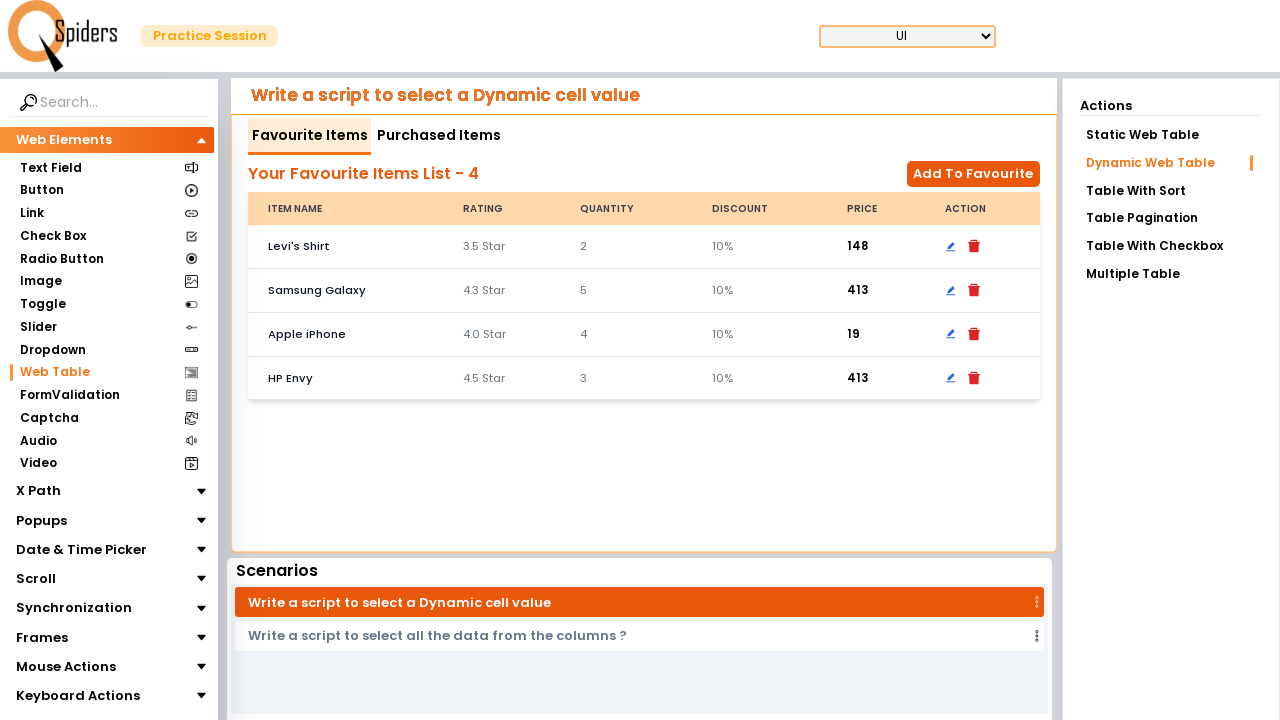

Extracted price text for Apple iPhone: 19
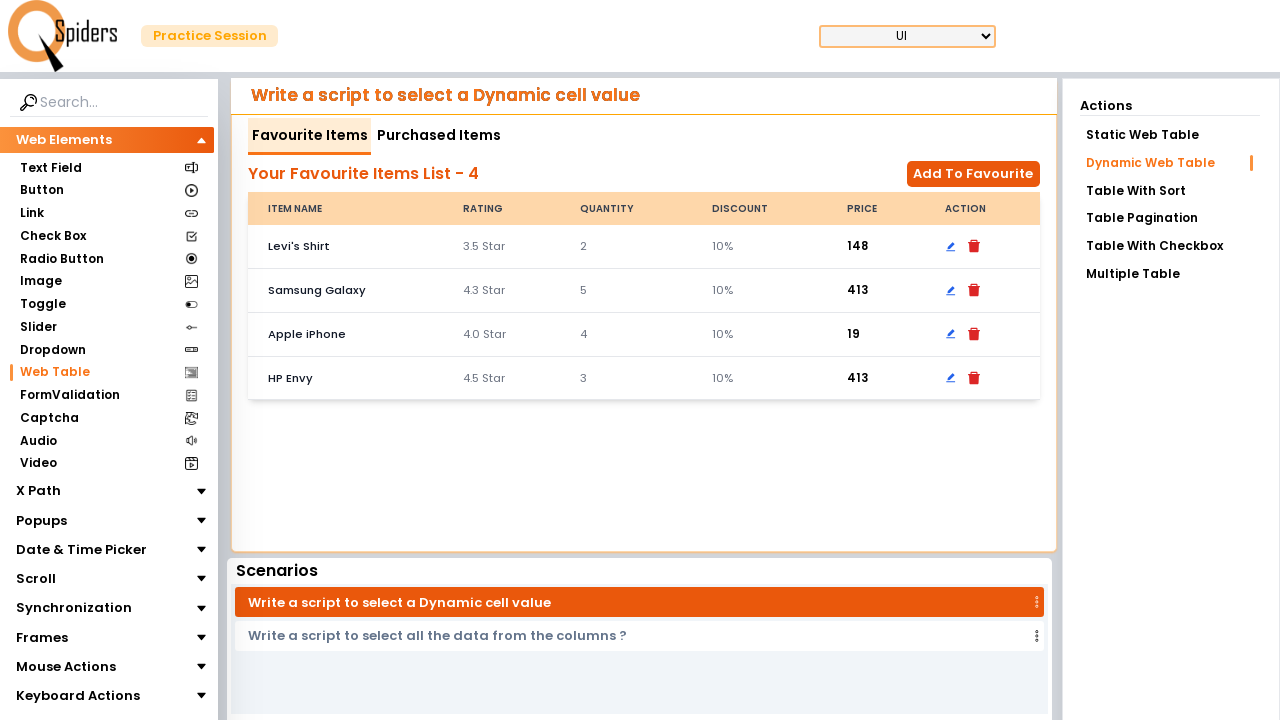

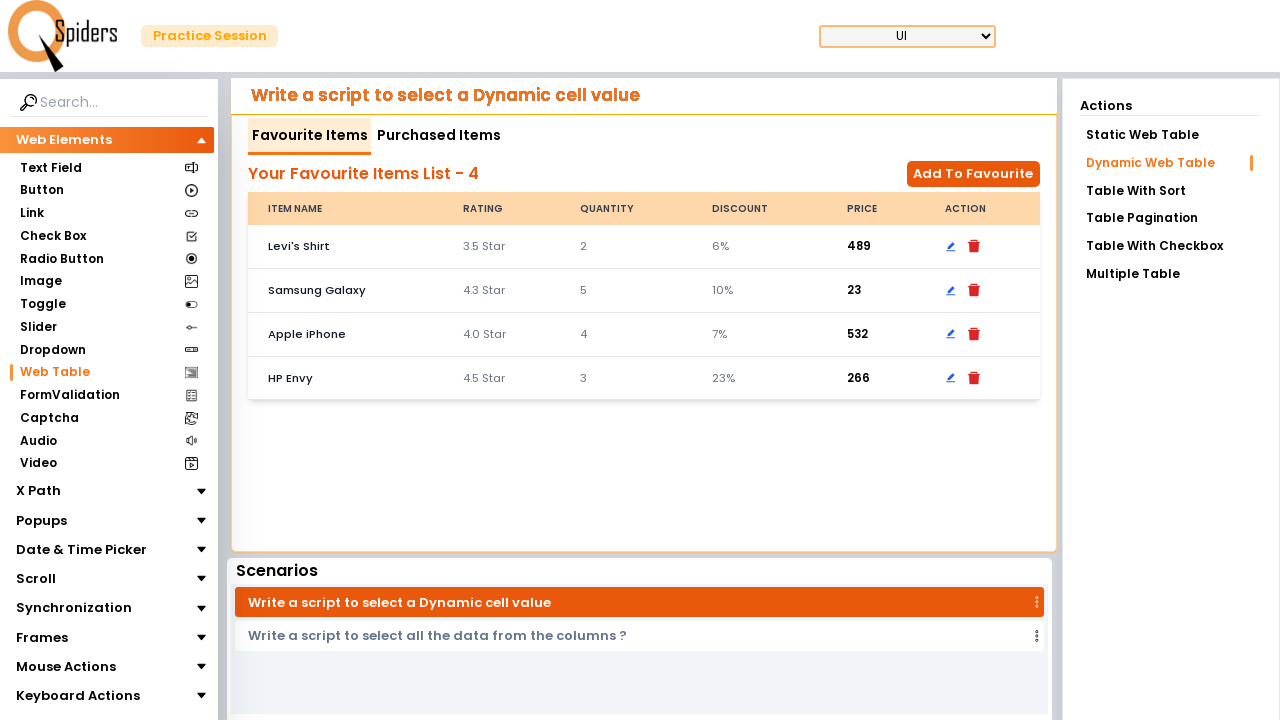